Navigates to Walmart website and verifies the page loads by checking the page title

Starting URL: https://walmart.com

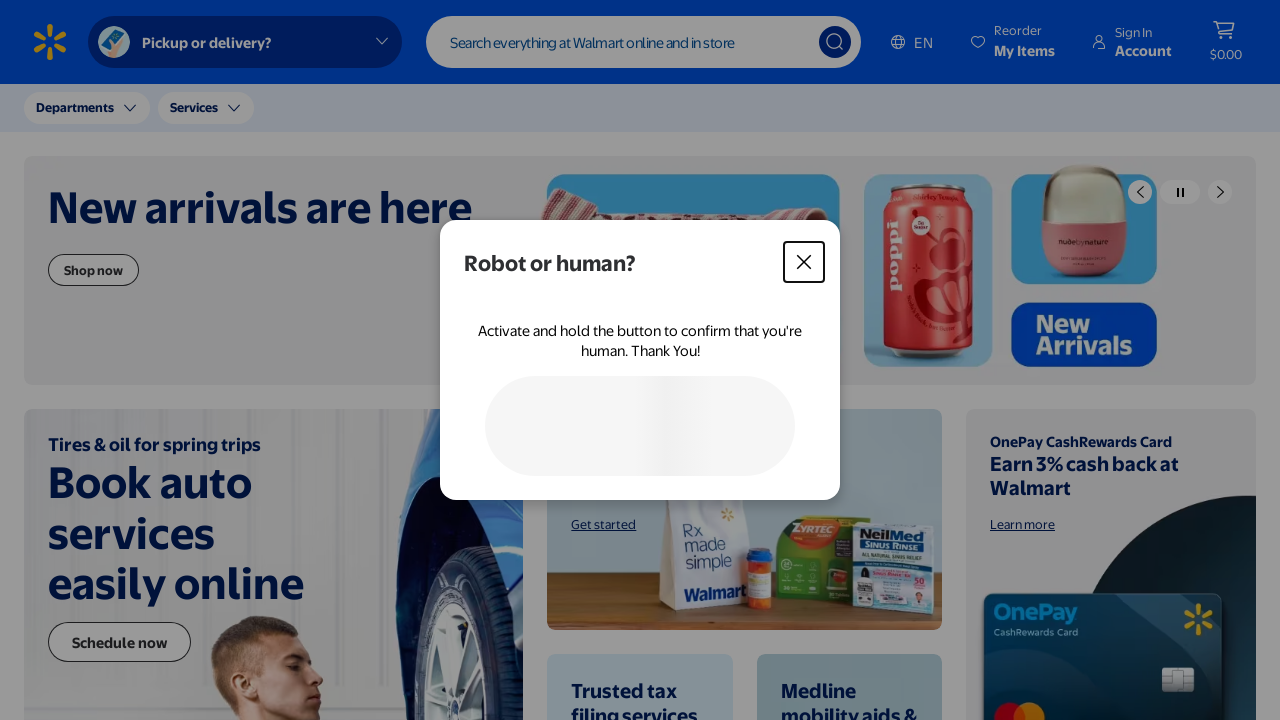

Waited for page to reach domcontentloaded state
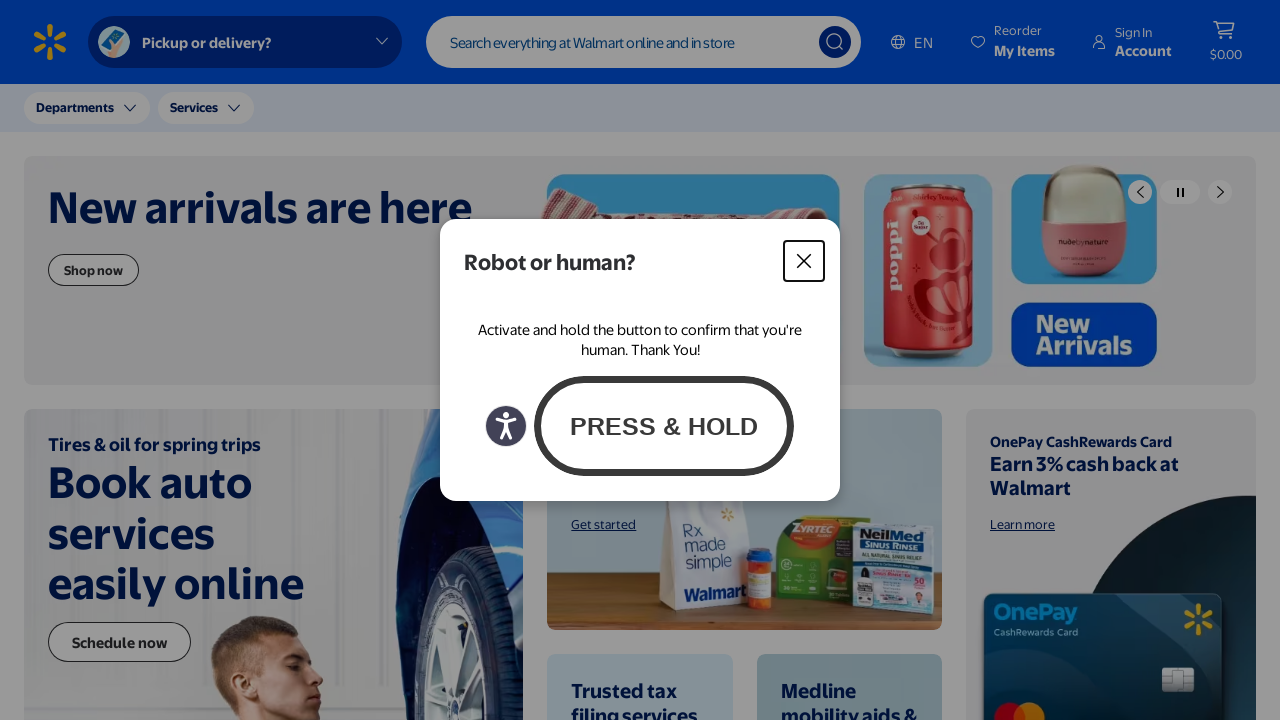

Retrieved page title
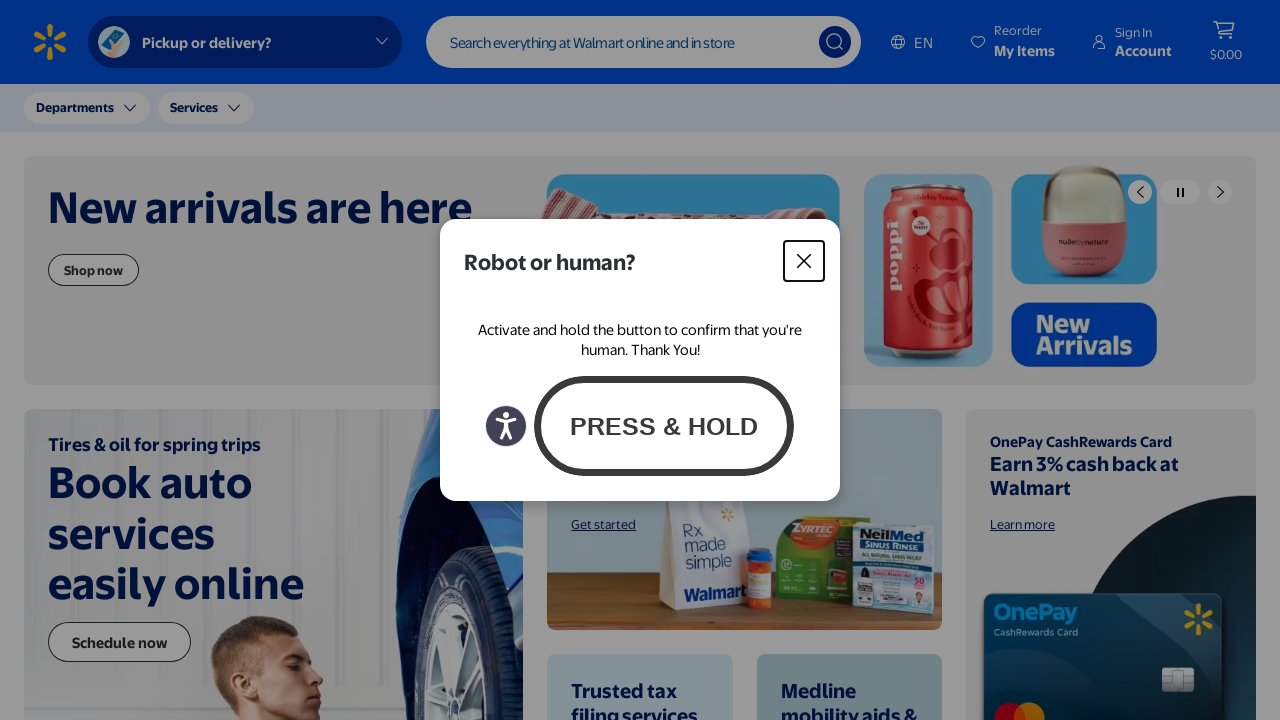

Verified page title is present and not empty
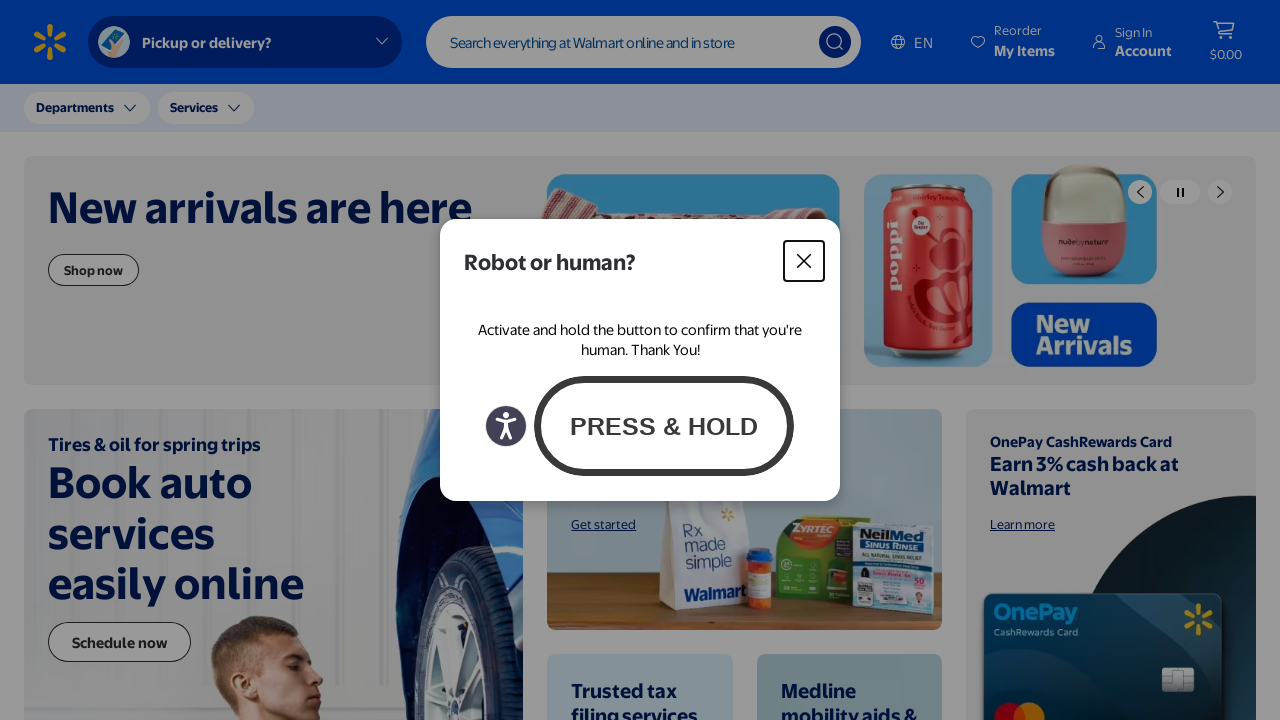

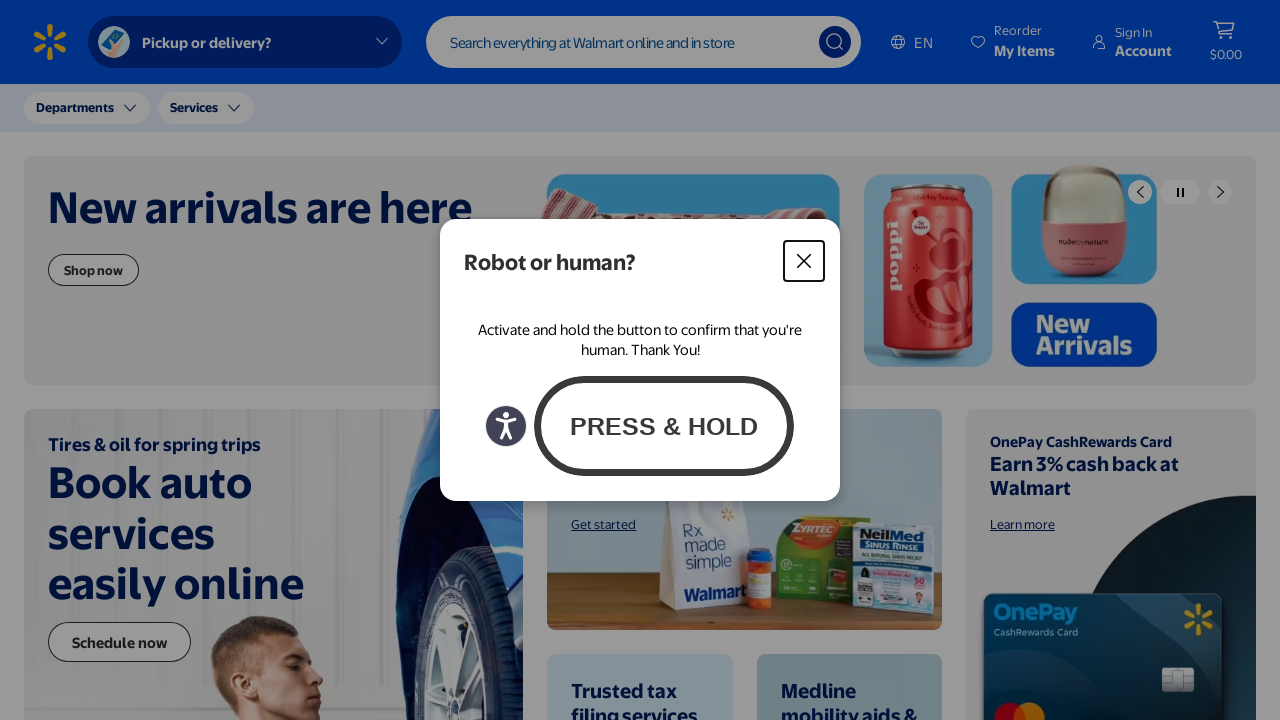